Tests number input field by entering values and using arrow keys to increment

Starting URL: https://the-internet.herokuapp.com/

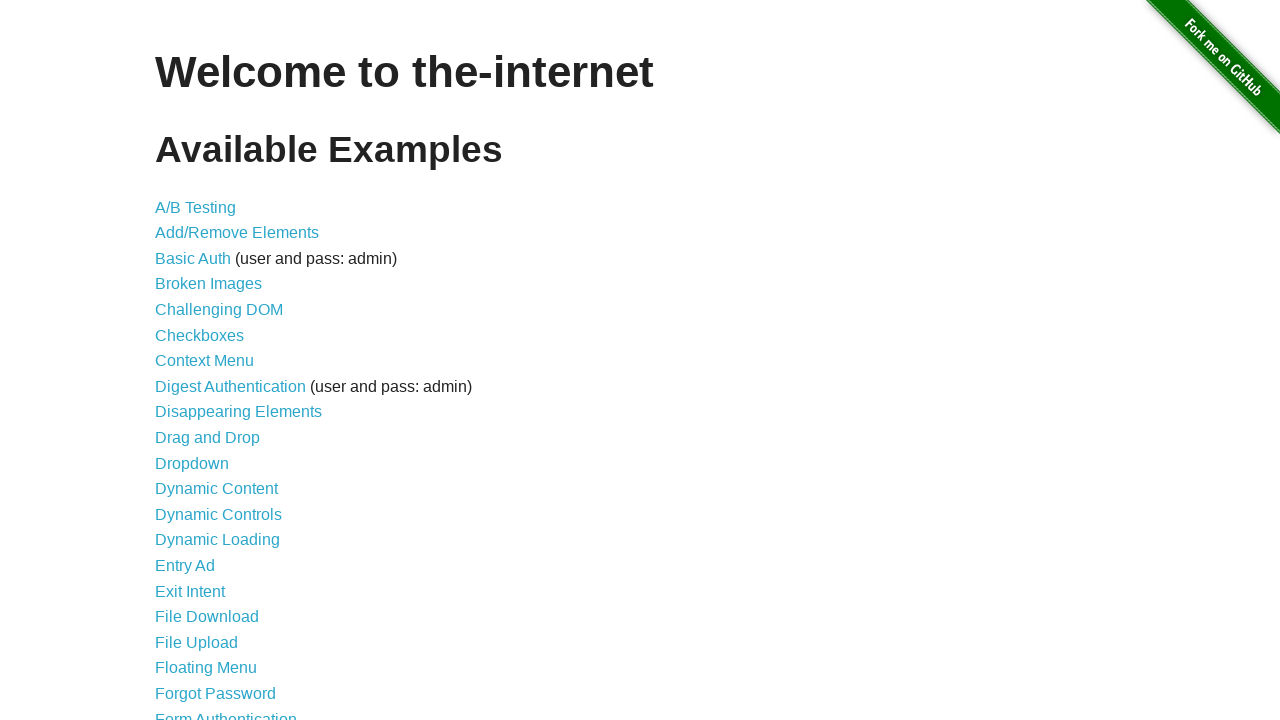

Clicked link to navigate to inputs page at (176, 361) on a[href='/inputs']
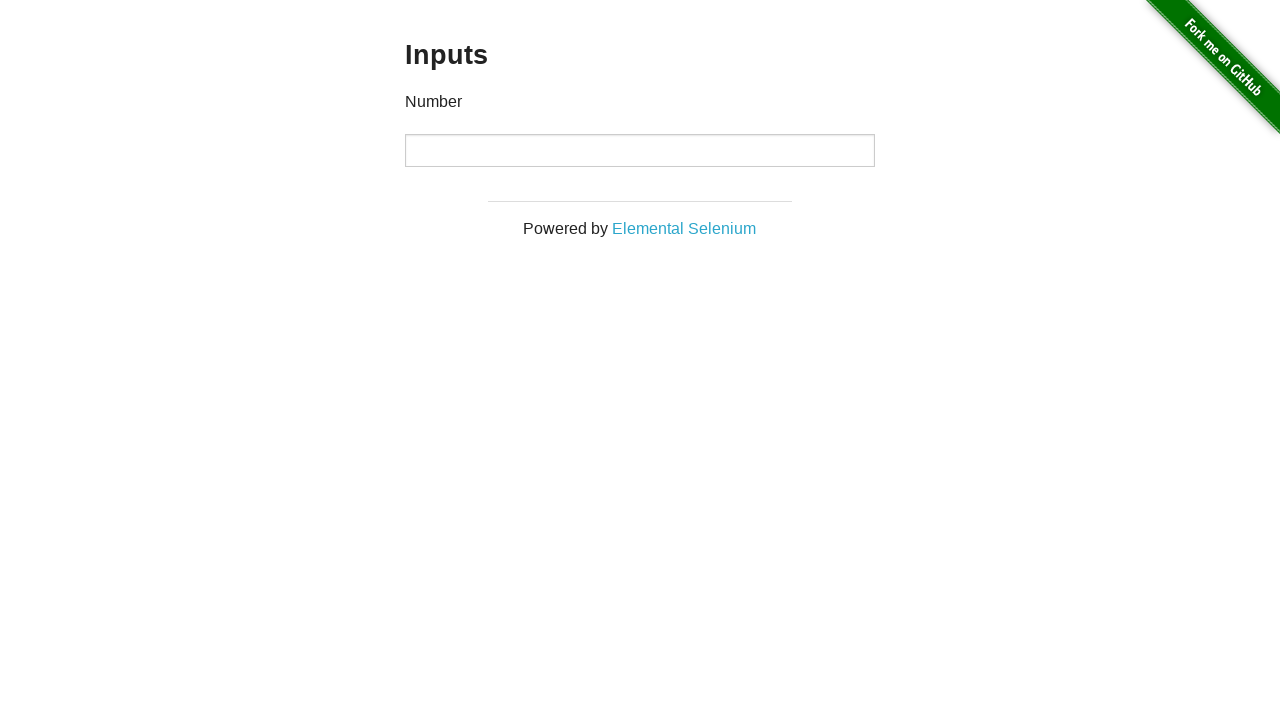

Filled number input field with value '45' on input
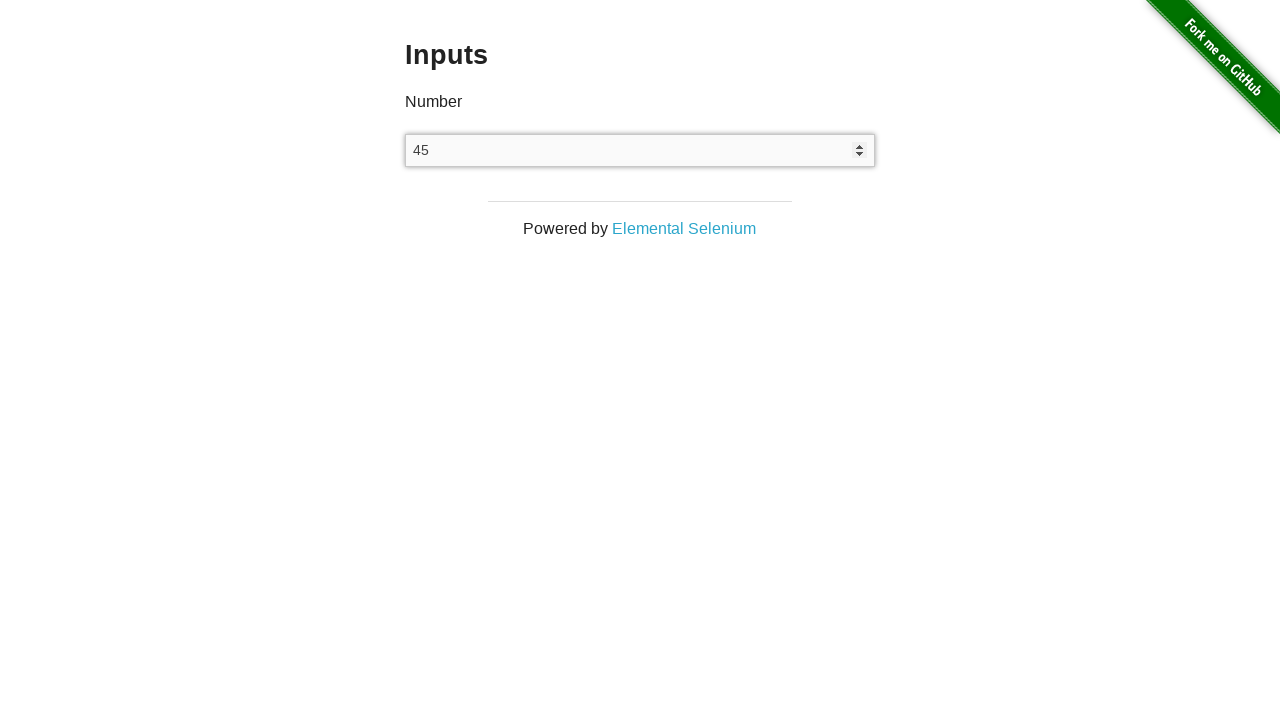

Reloaded the page
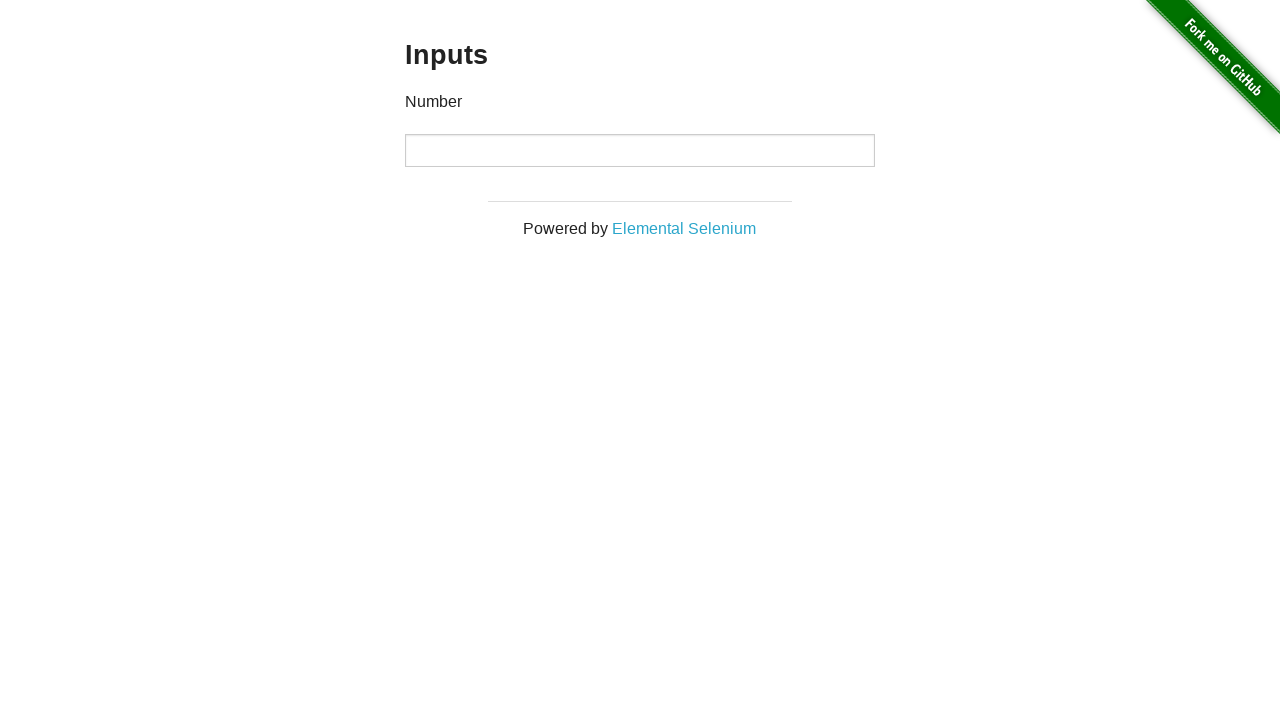

Pressed ArrowUp key to increment number input value on input
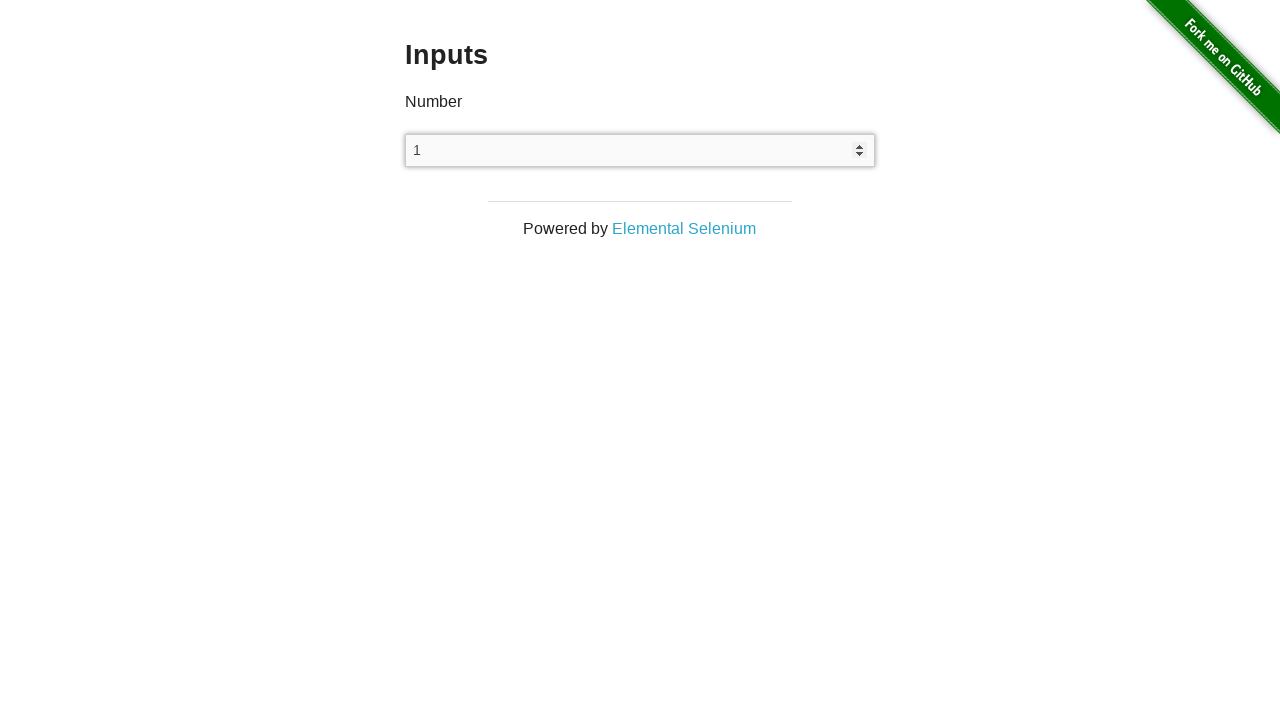

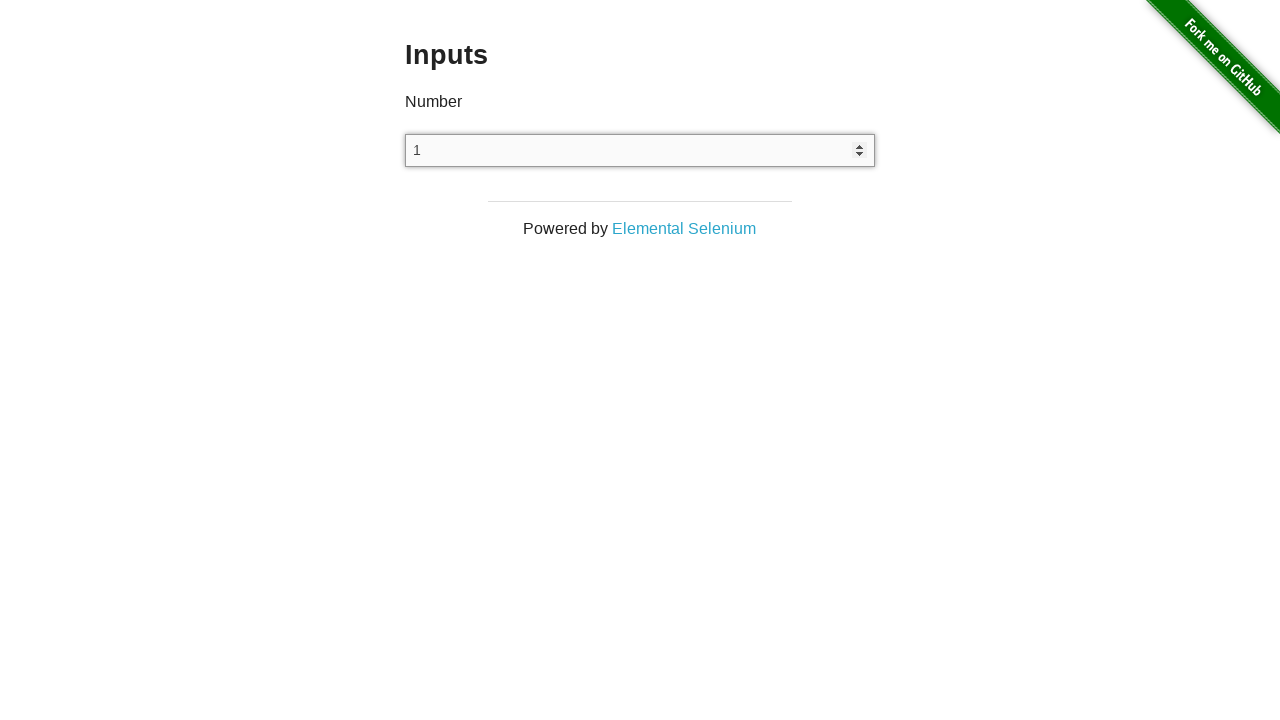